Tests file upload functionality by selecting a file using the file input element on the Heroku test application's upload page.

Starting URL: https://the-internet.herokuapp.com/upload

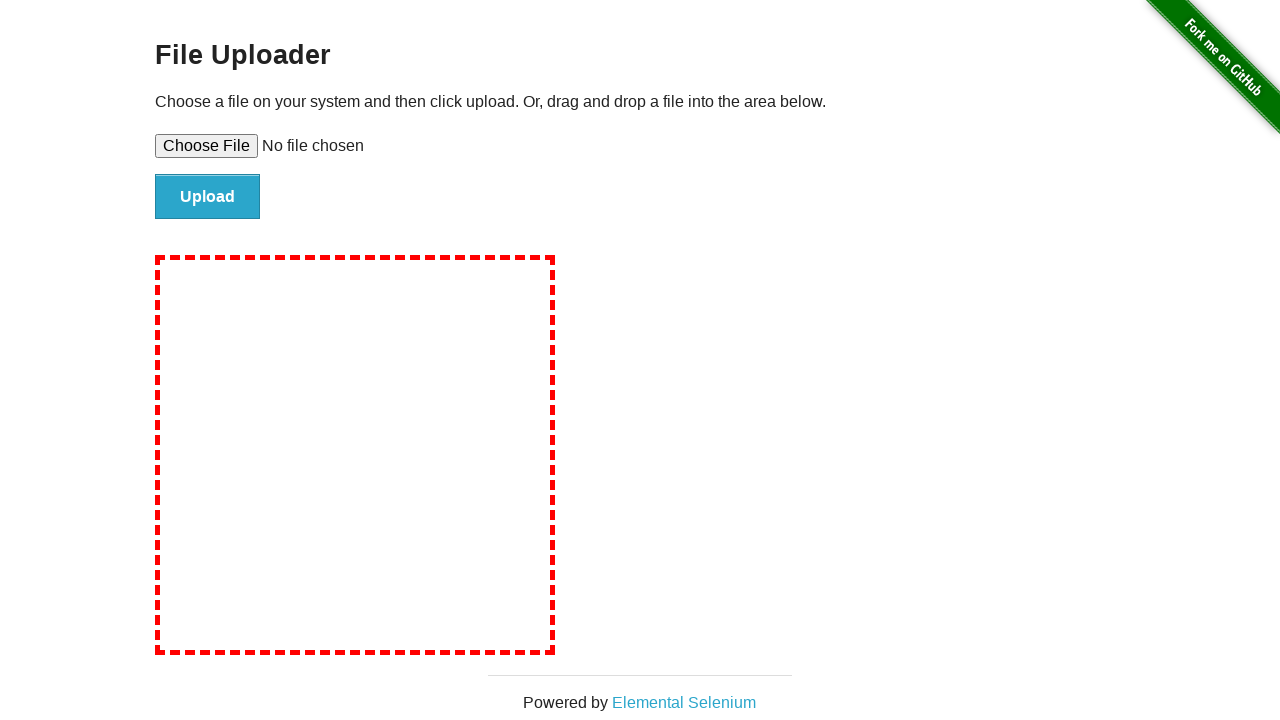

Located file input element on upload page
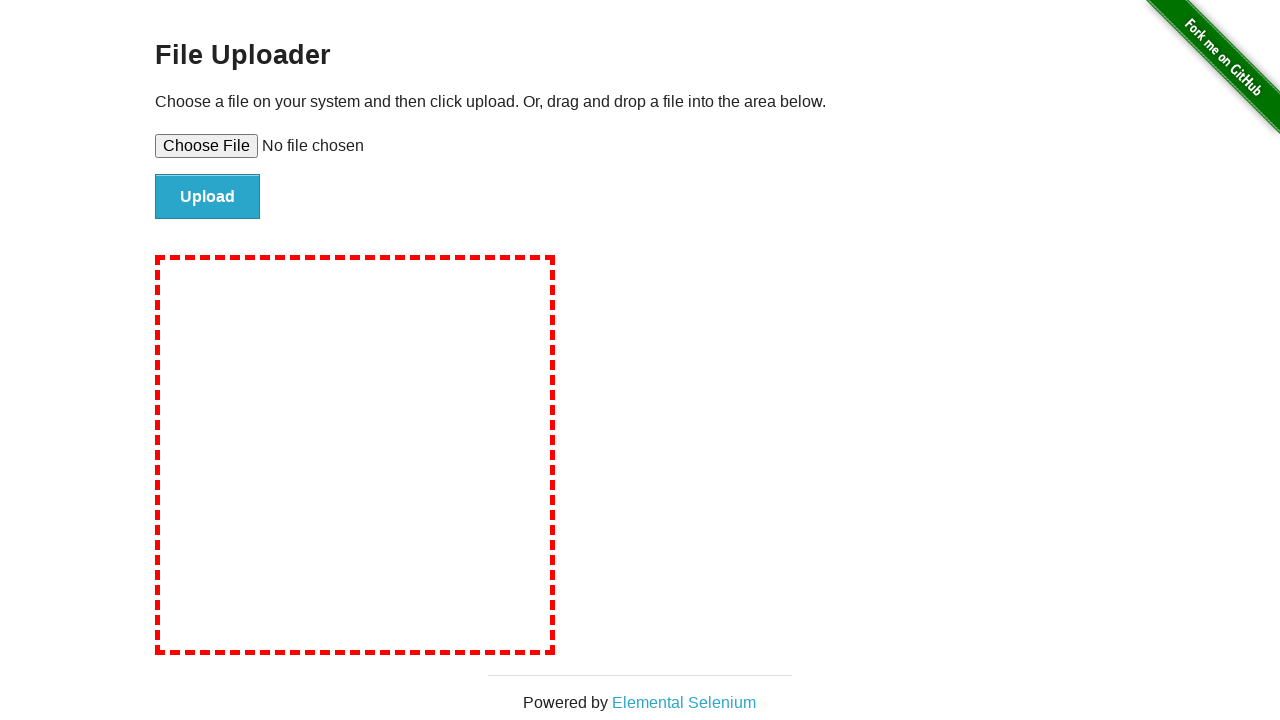

Created temporary test file for upload
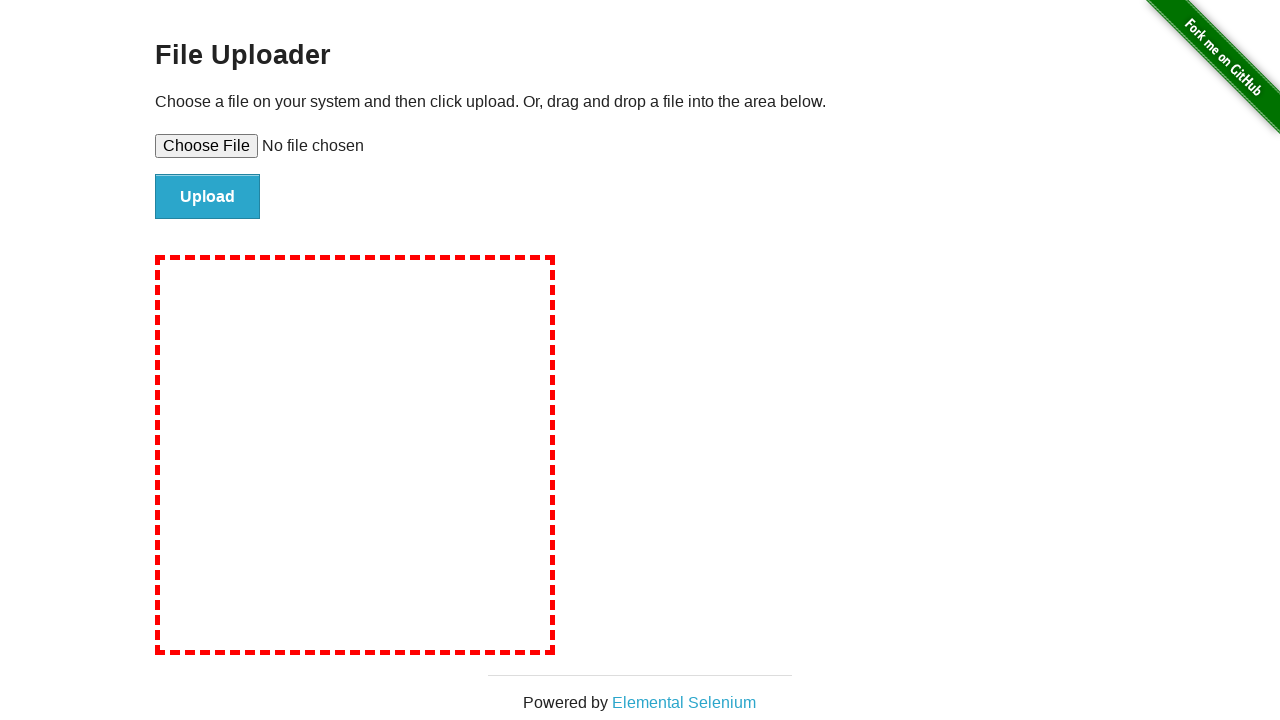

Selected test file using file input element
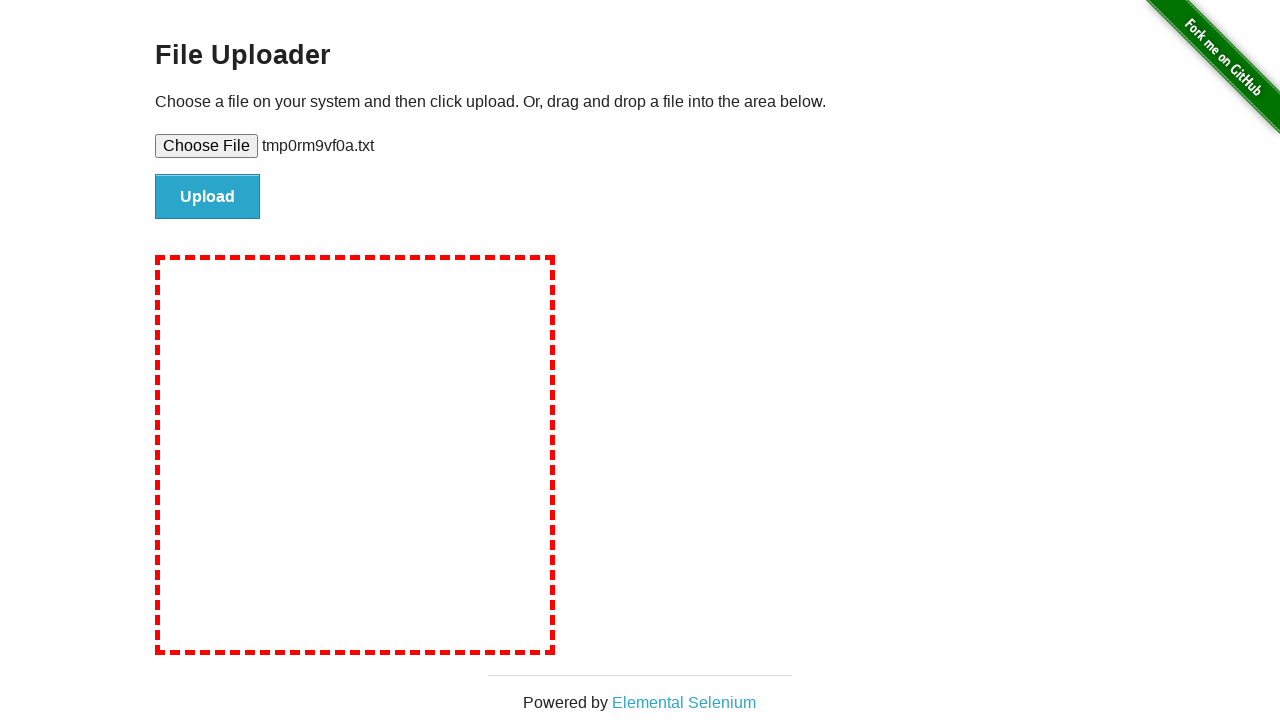

Cleaned up temporary test file
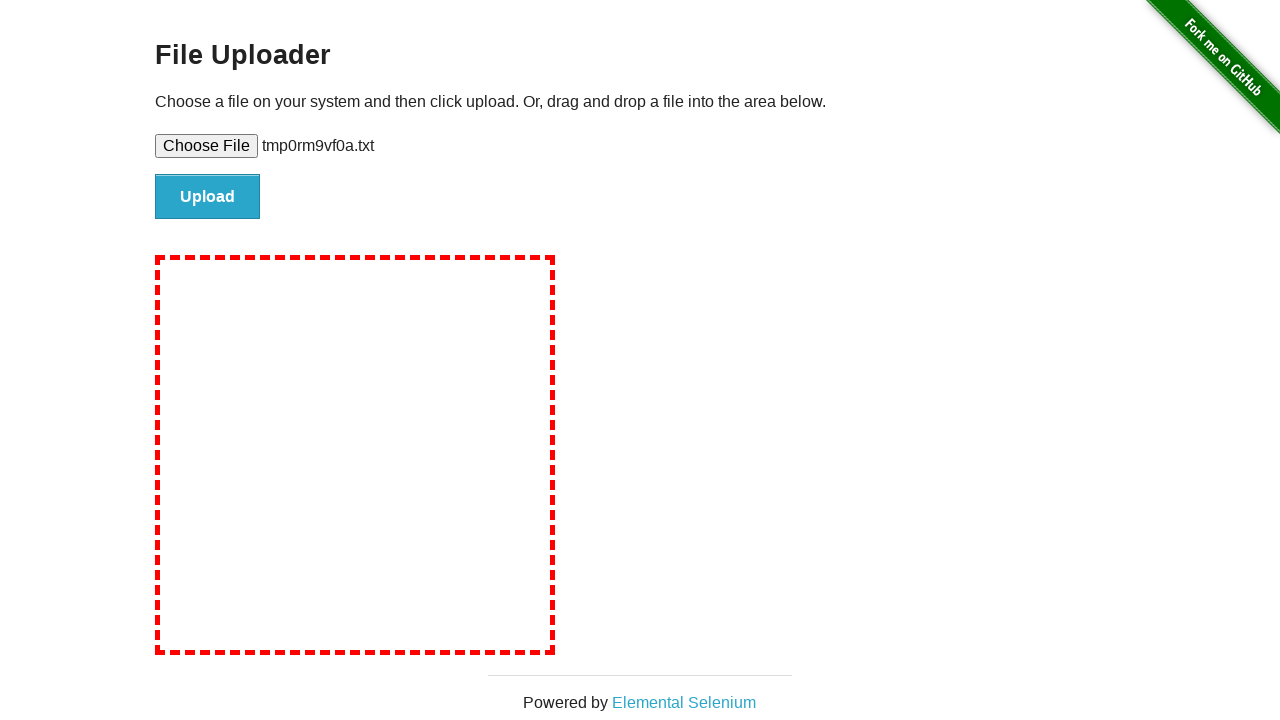

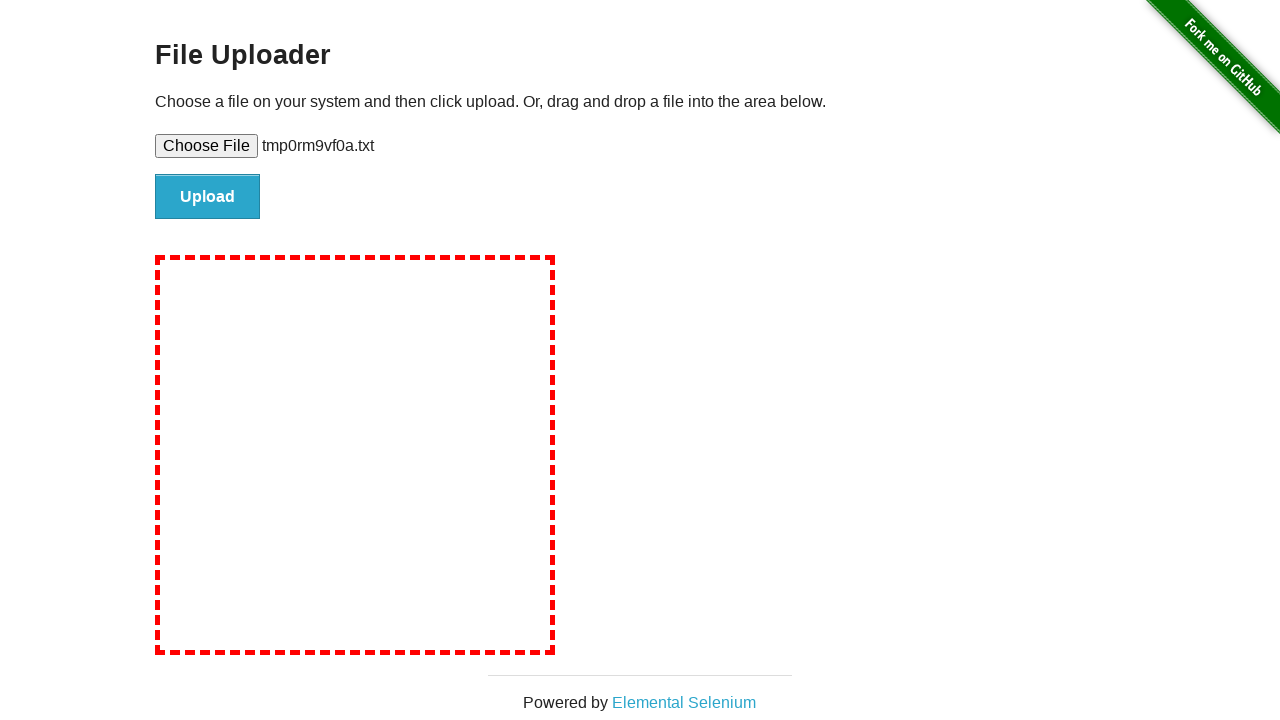